Tests a demo banking application by selecting a customer from dropdown, performing a deposit transaction with a Fibonacci number based on current day, then performing a withdrawal of the same amount, and verifying both transactions appear in the transaction history.

Starting URL: https://www.globalsqa.com/angularJs-protractor/BankingProject/#/login

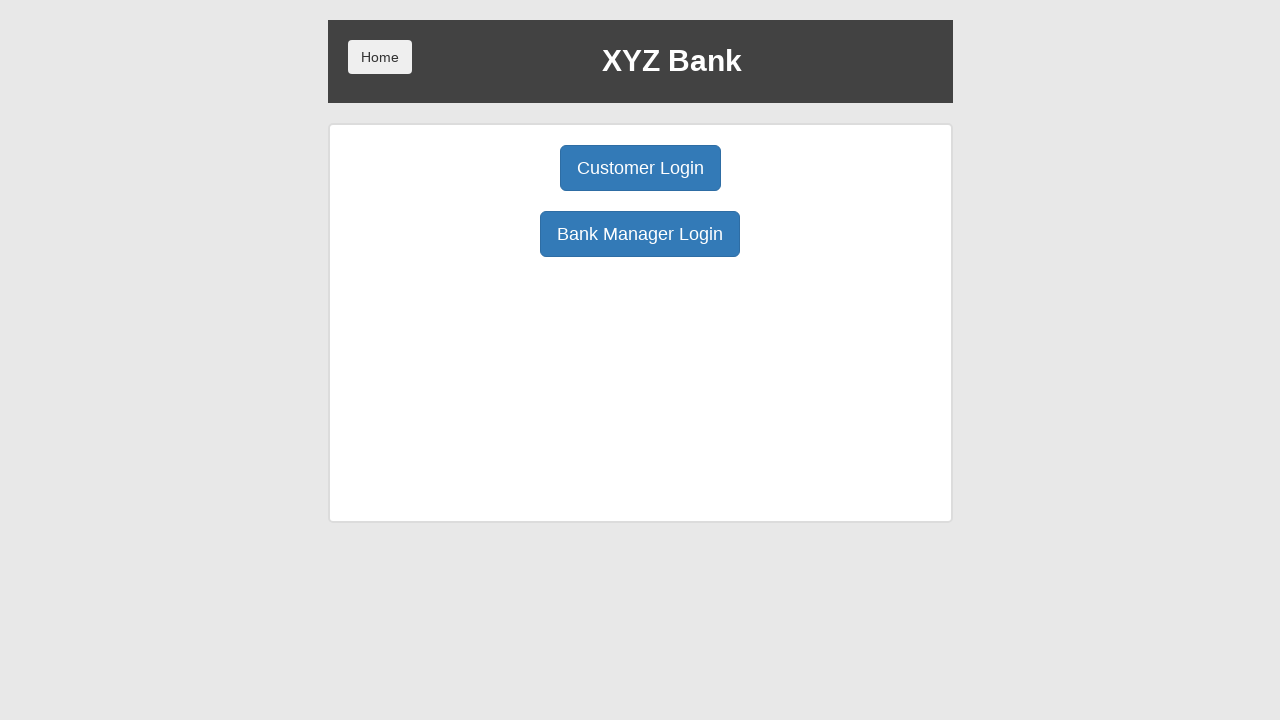

Clicked Customer Login button at (640, 168) on xpath=//button[@class="btn btn-primary btn-lg"]
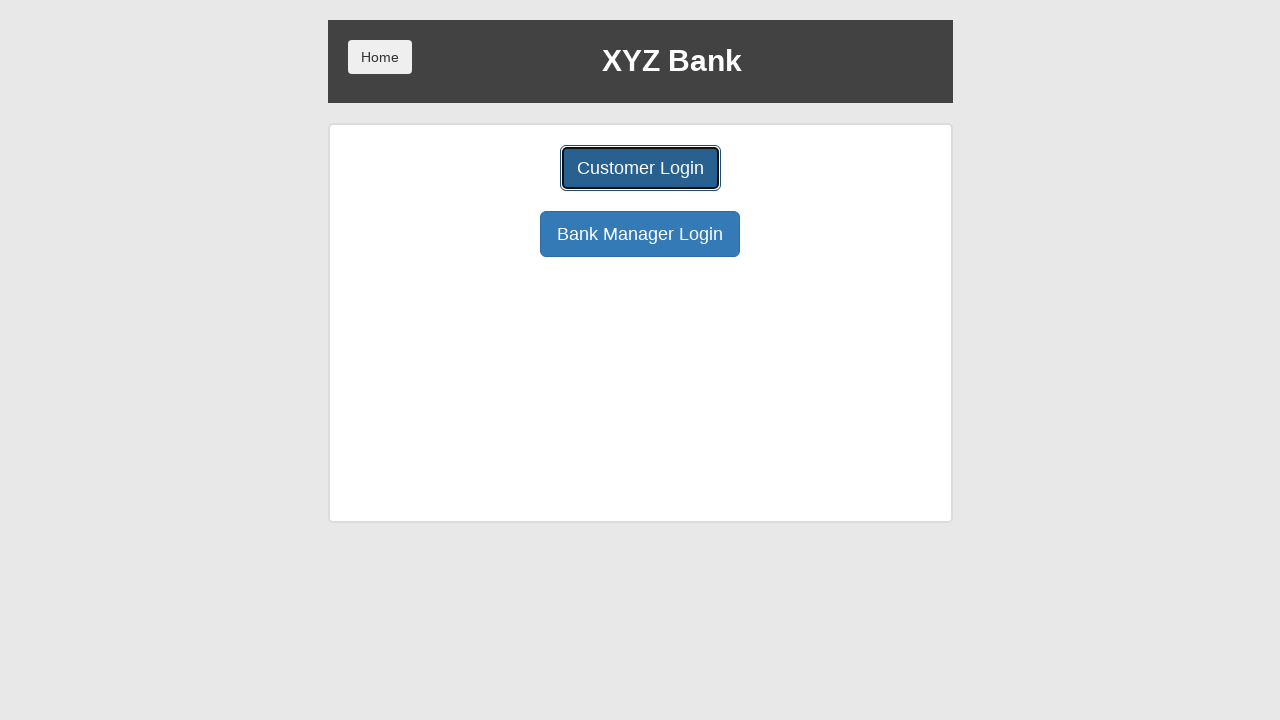

Customer login dropdown loaded
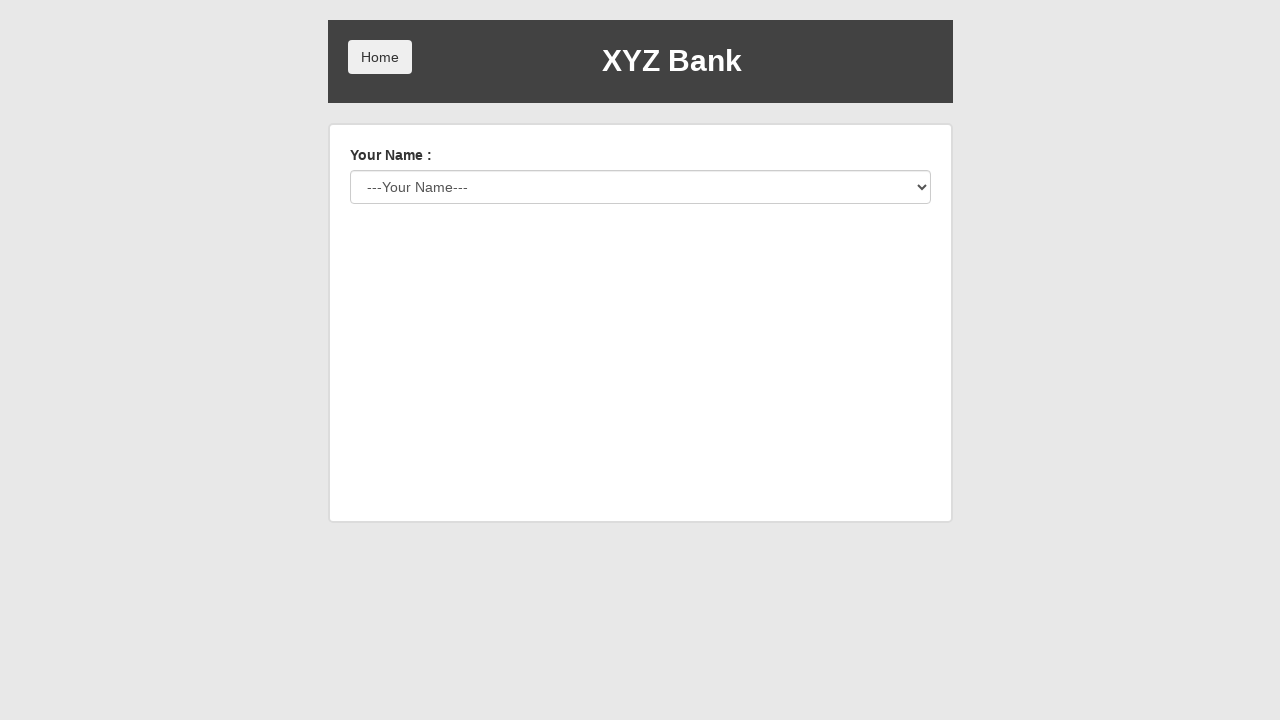

Clicked user dropdown to open it at (640, 187) on xpath=//select[@id="userSelect"]
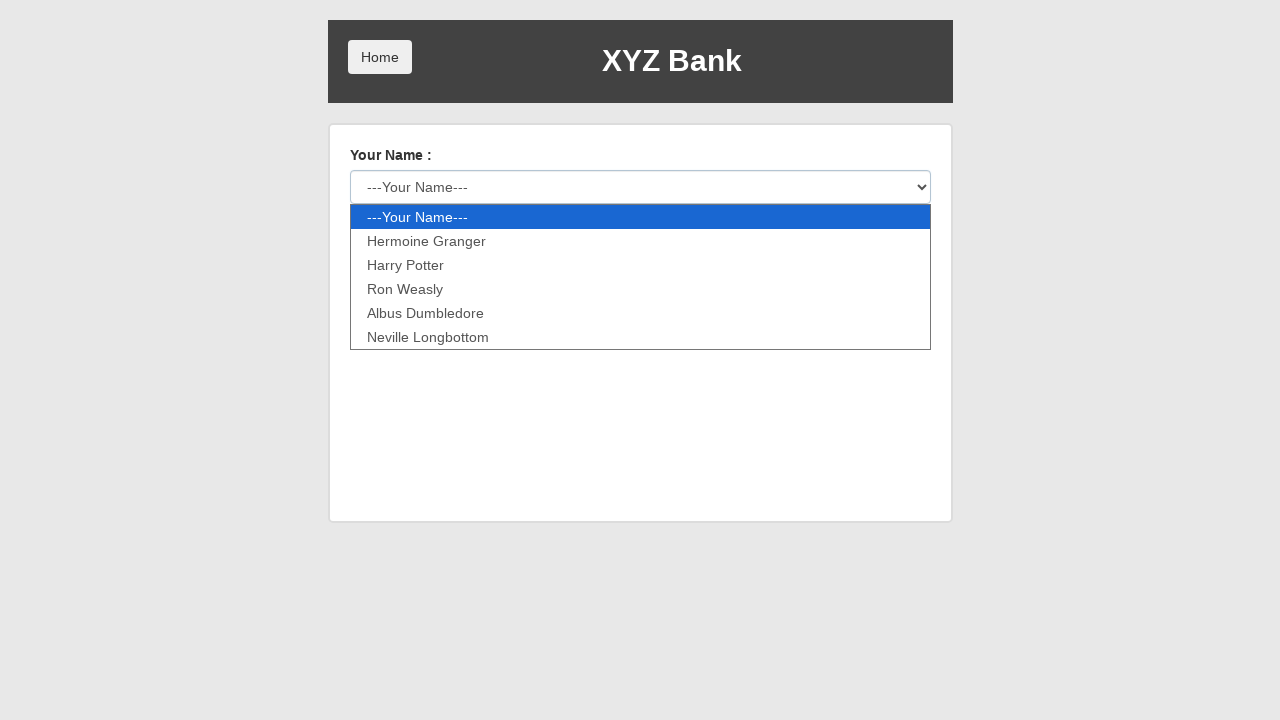

Selected Harry Potter (2nd option) from user dropdown on #userSelect
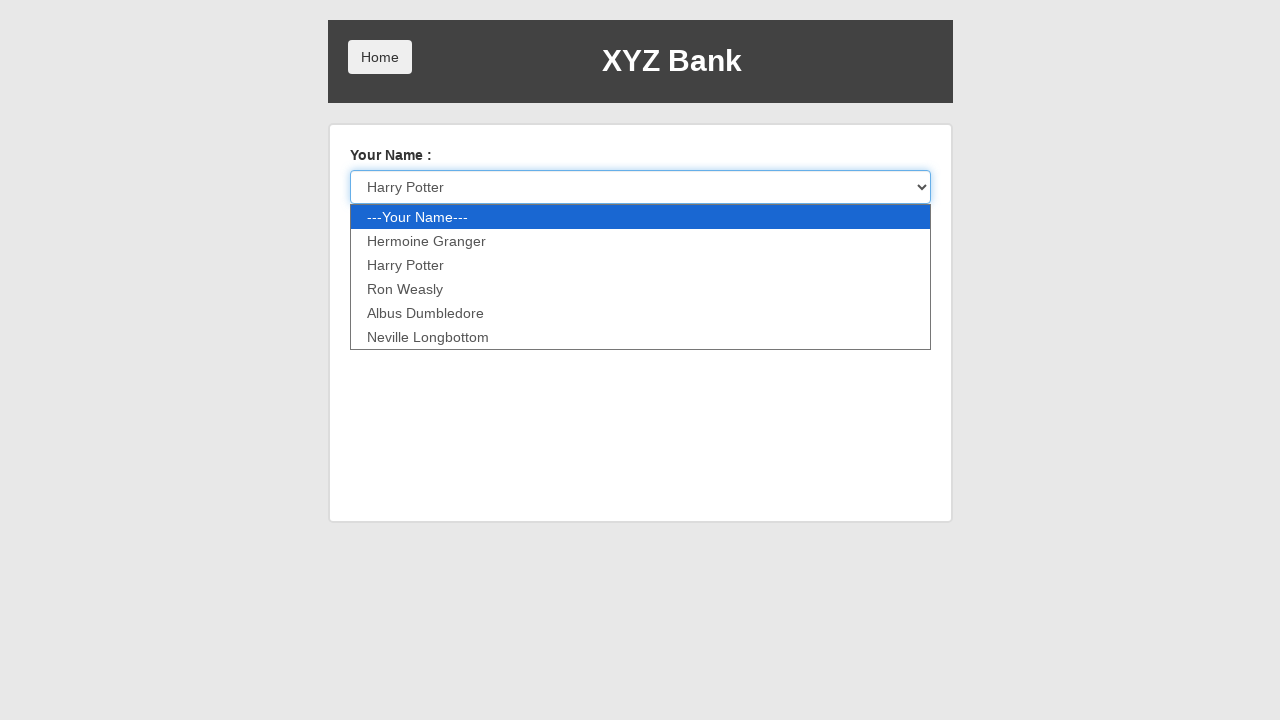

Clicked Login button to authenticate at (380, 236) on xpath=//button[@class="btn btn-default"]
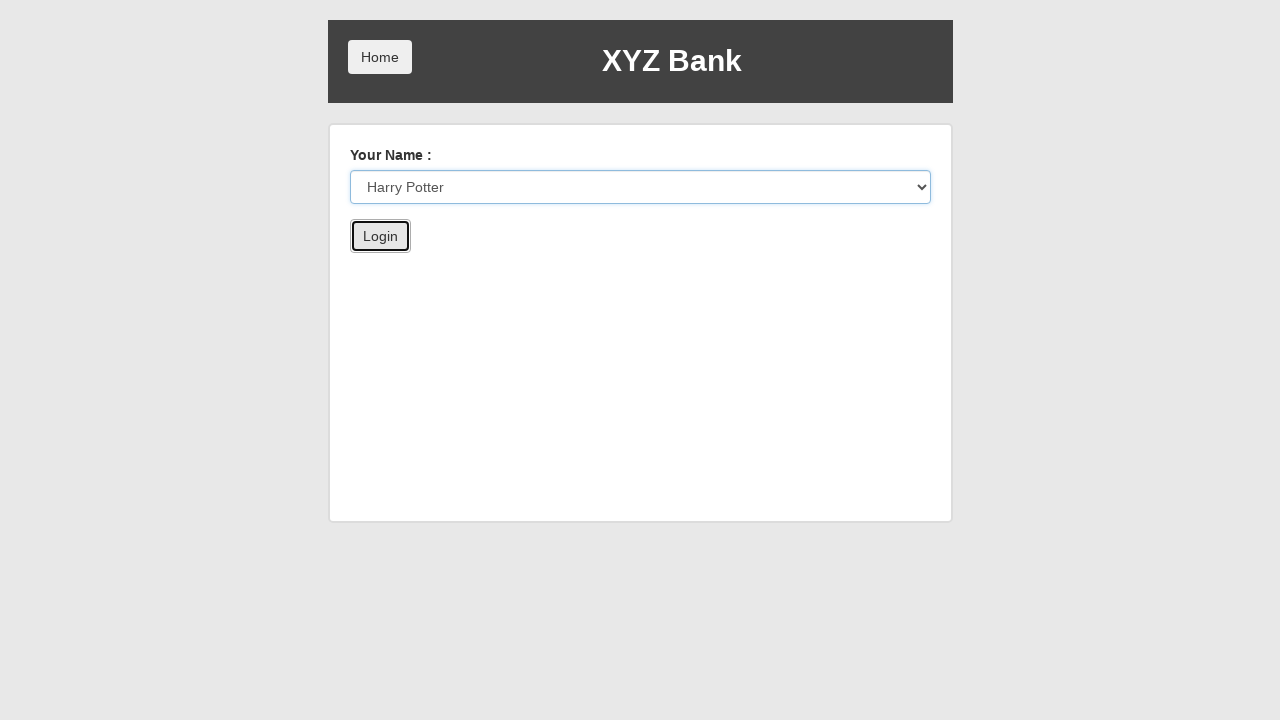

Deposit button loaded after login
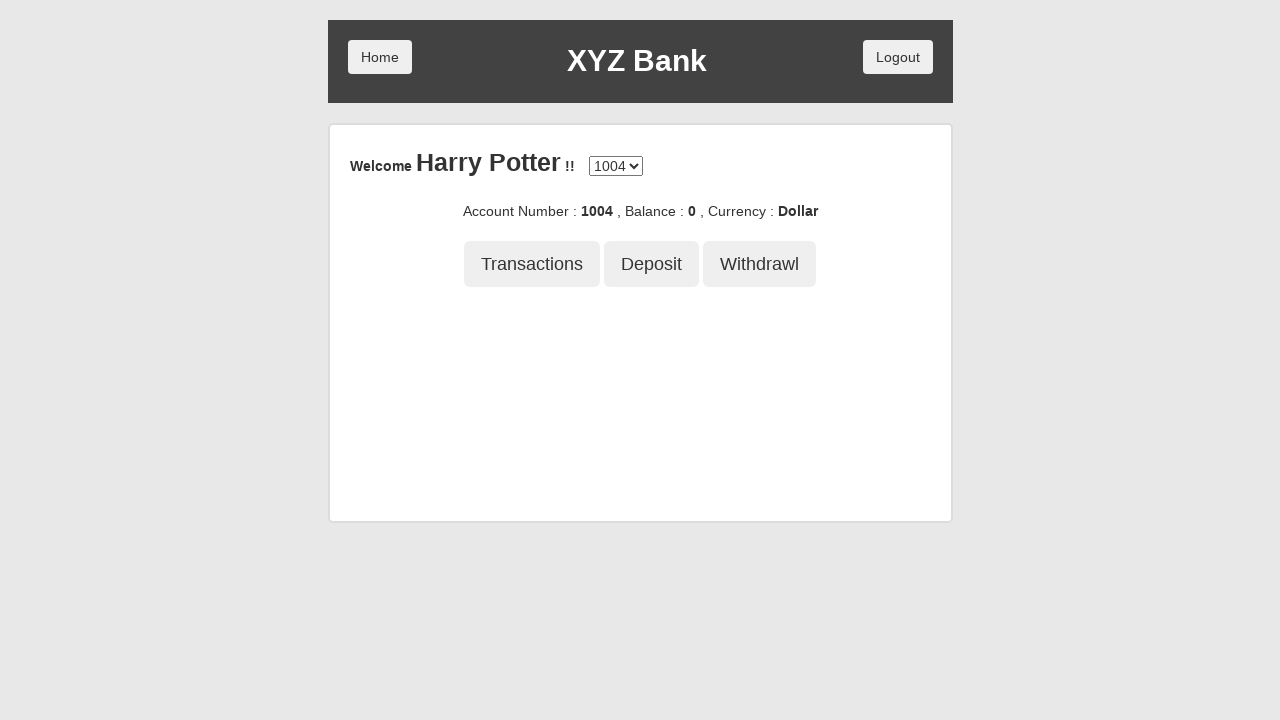

Clicked Deposit tab at (652, 264) on xpath=//button[@ng-click="deposit()"]
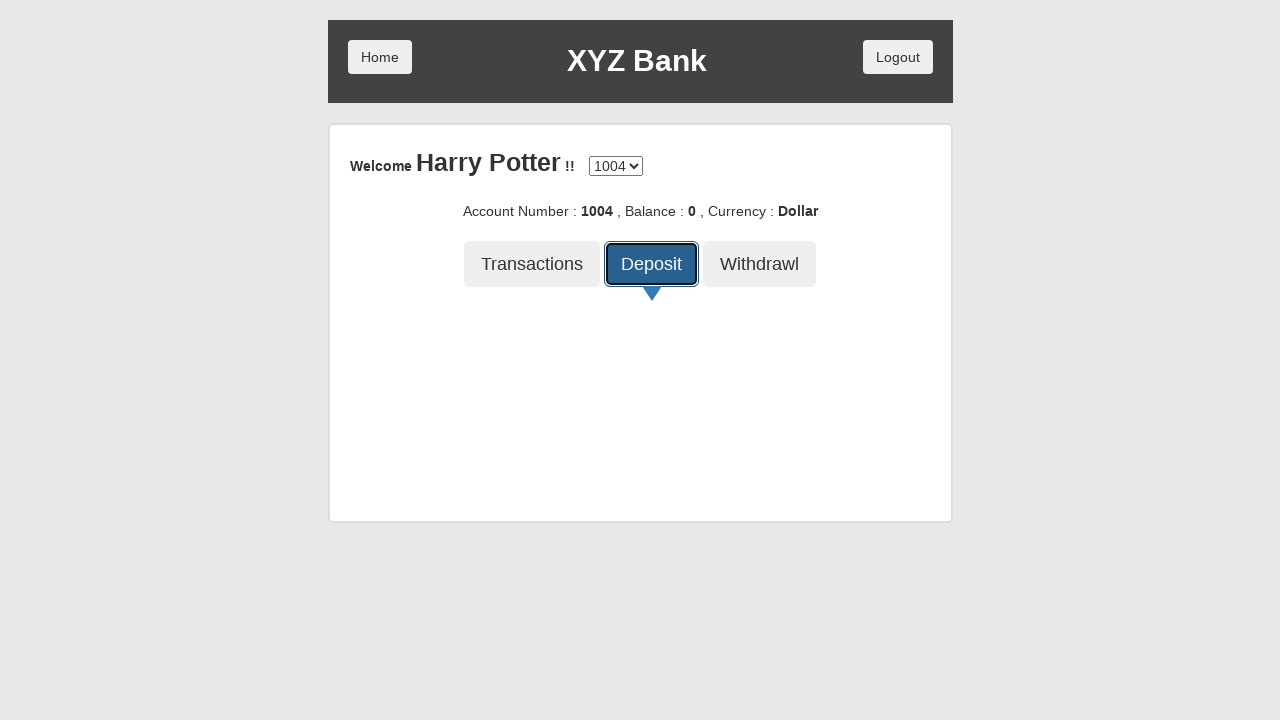

Entered deposit amount: 1 (Fibonacci number based on day 2) on //input[@placeholder="amount"]
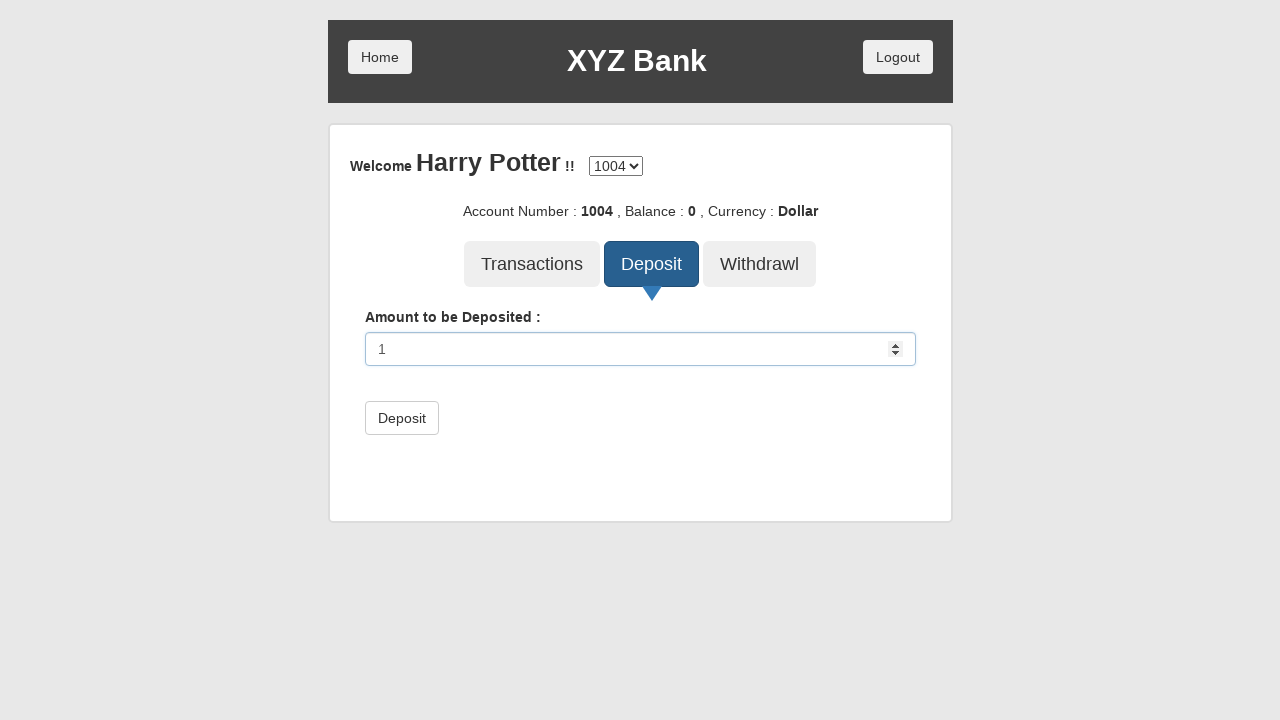

Clicked Submit button to process deposit at (402, 418) on xpath=//button[@type="submit"]
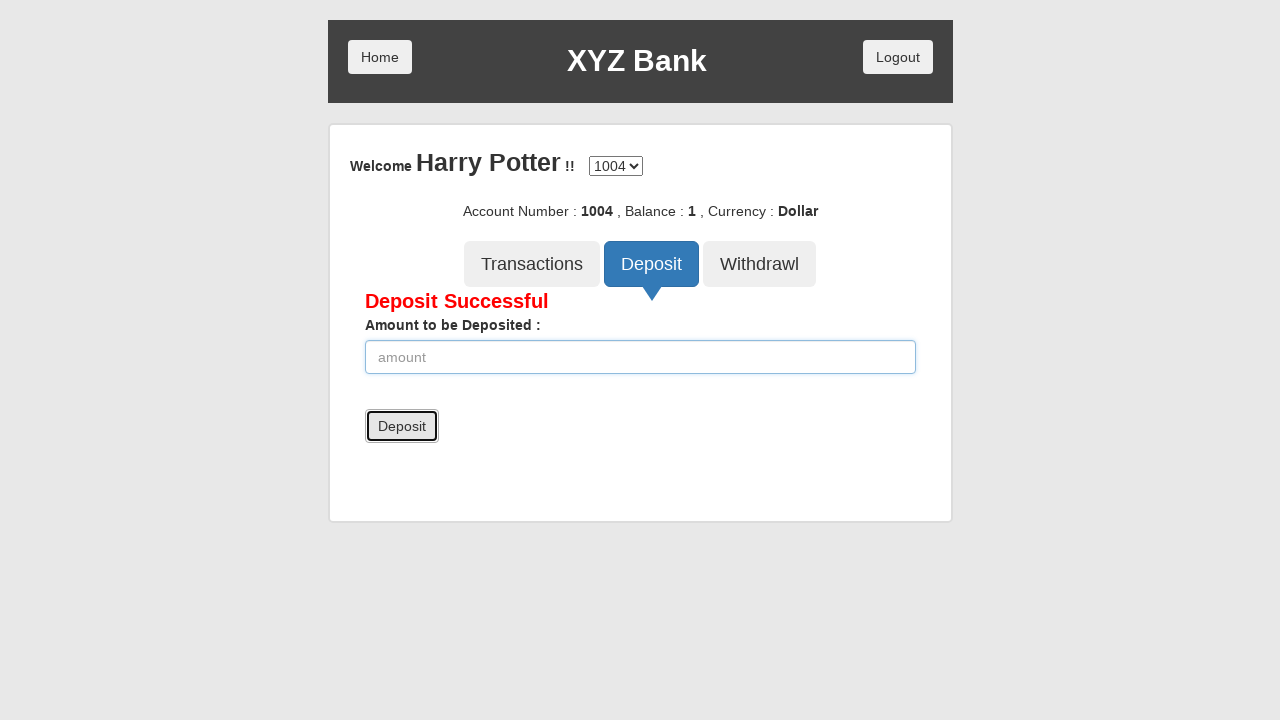

Deposit confirmation message appeared
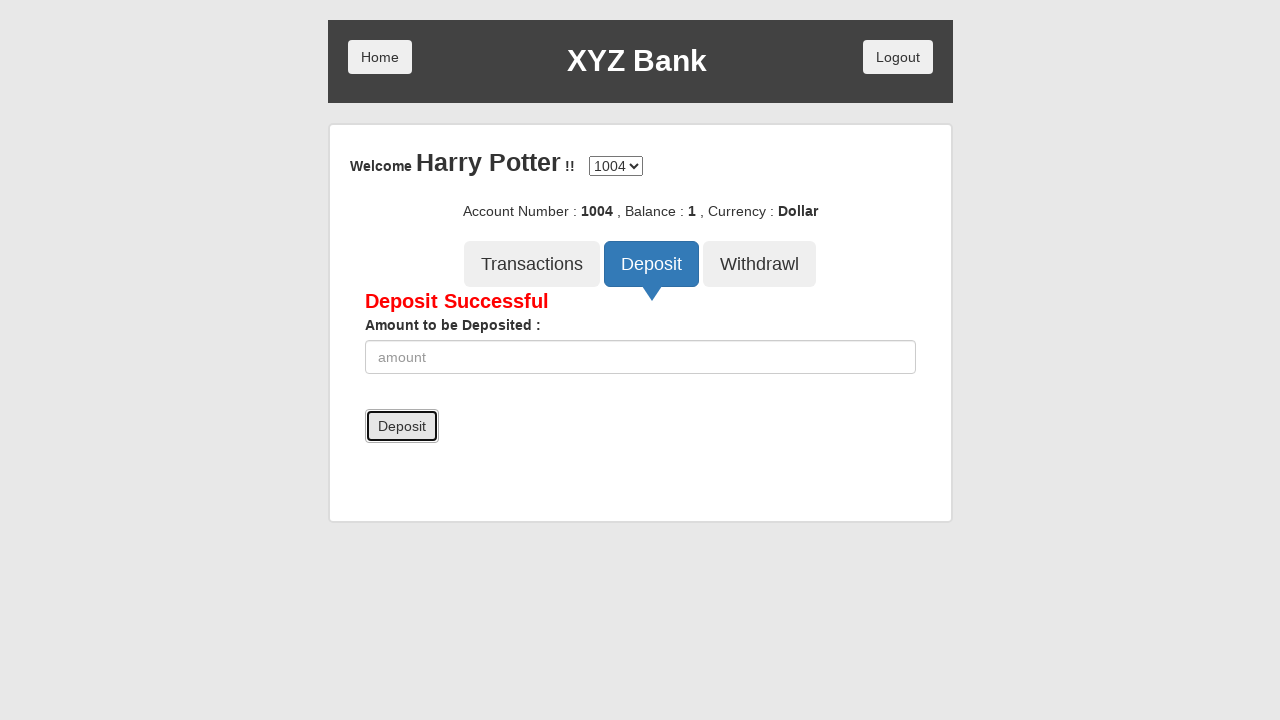

Clicked Withdrawal tab at (760, 264) on xpath=//button[@ng-click="withdrawl()"]
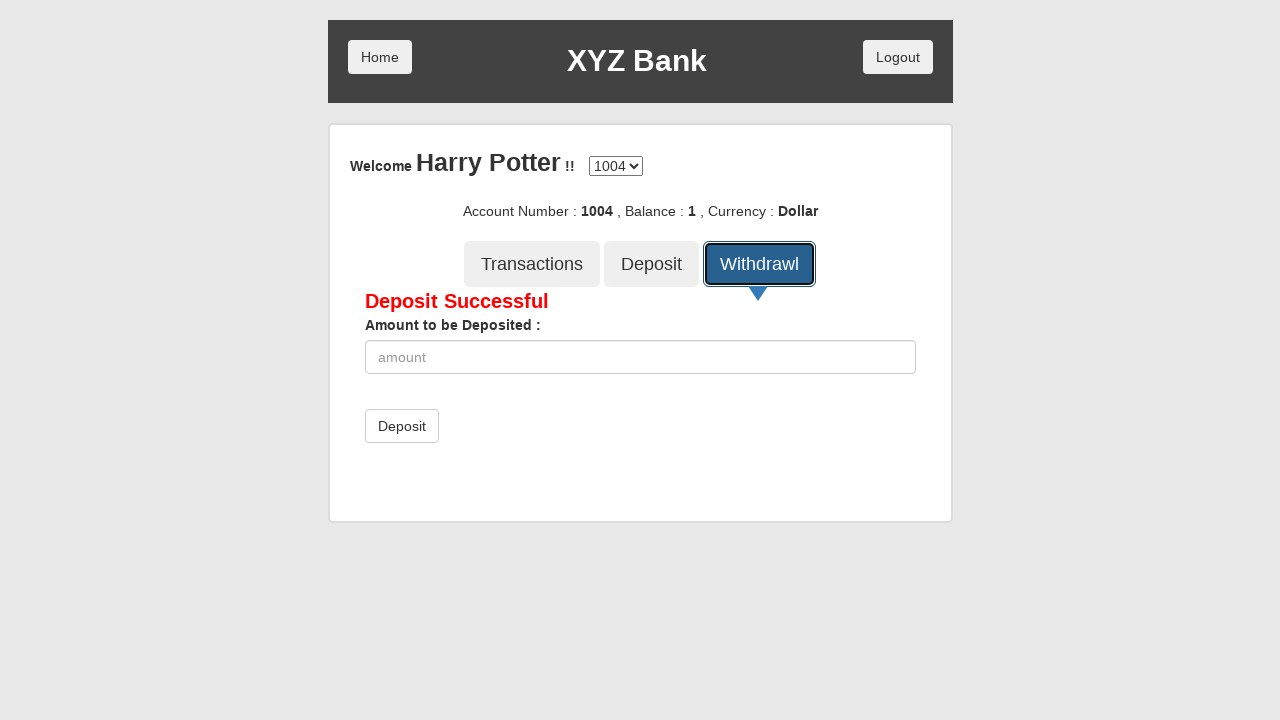

Withdrawal amount input field loaded
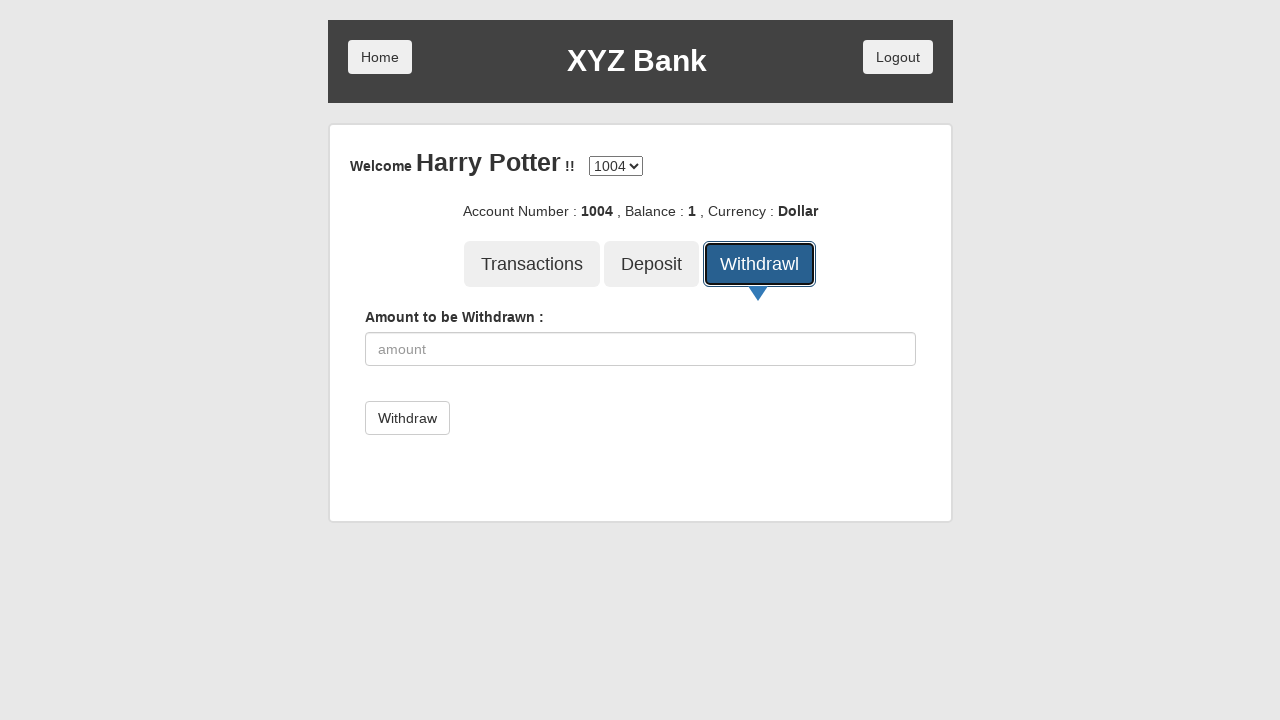

Entered withdrawal amount: 1 on //input[@placeholder="amount"]
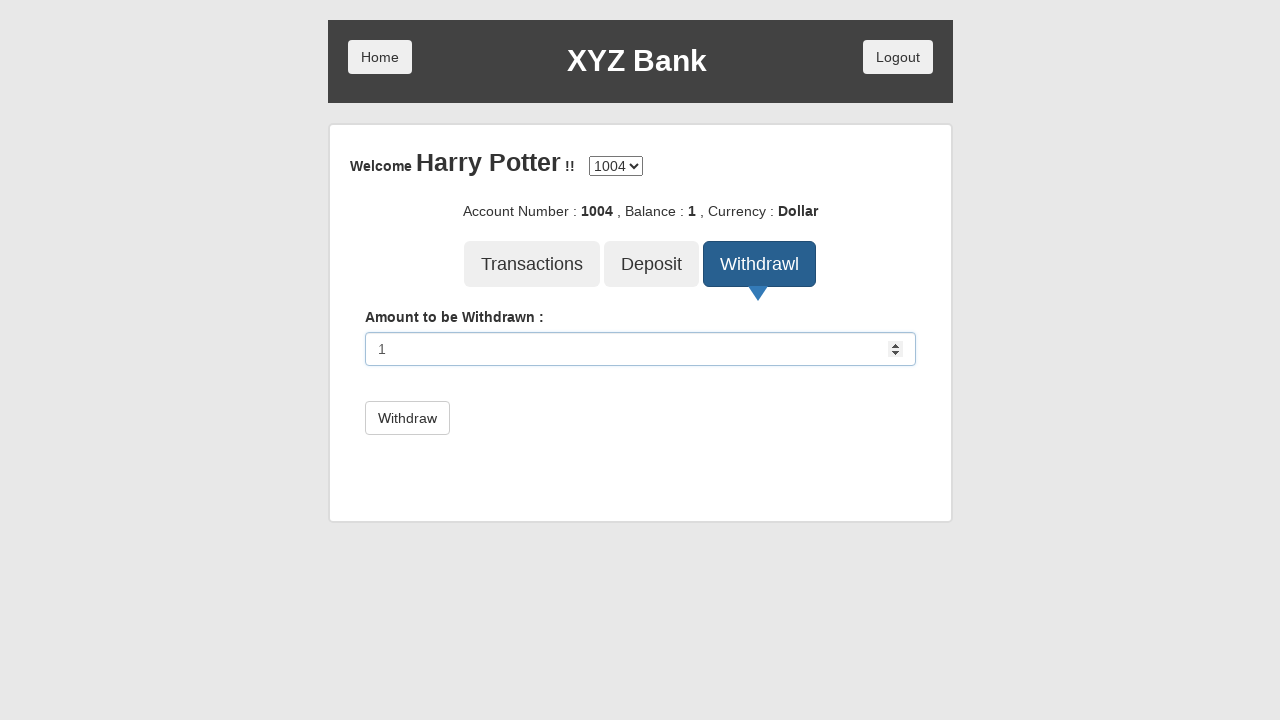

Clicked Withdraw button to process withdrawal at (407, 418) on xpath=//button[text()="Withdraw"]
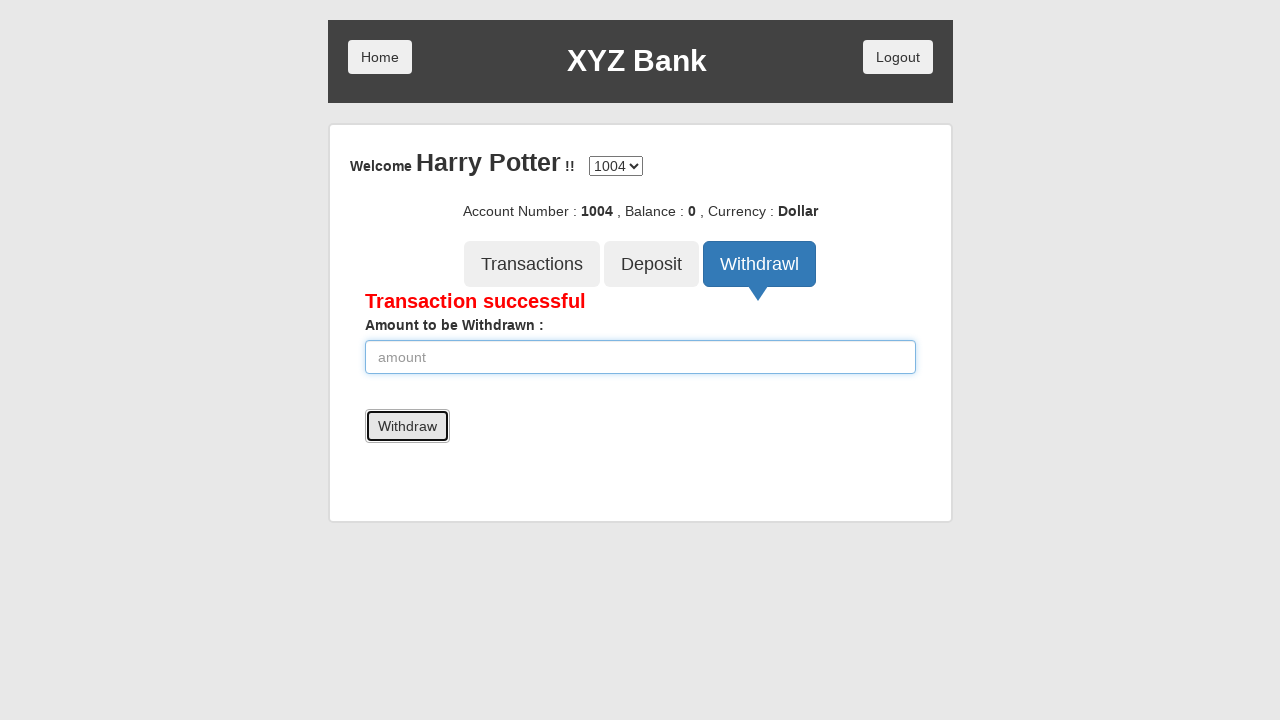

Withdrawal confirmation message appeared
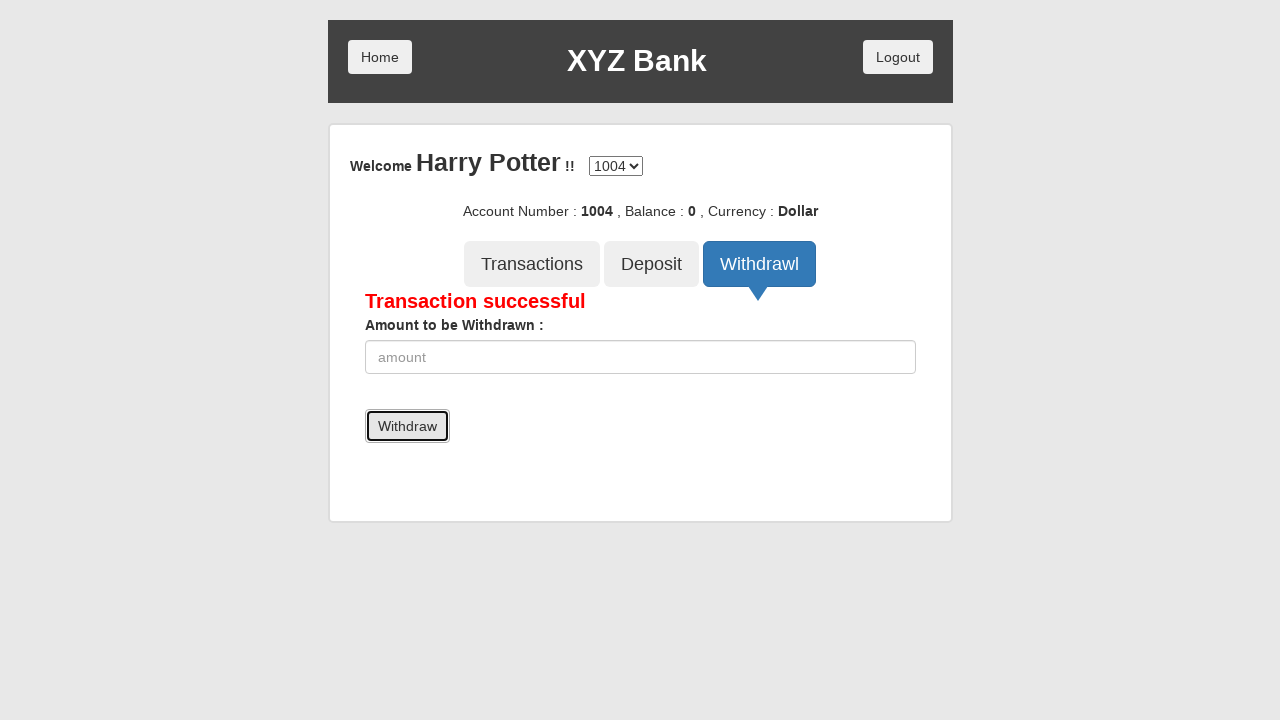

Retrieved account balance: 0
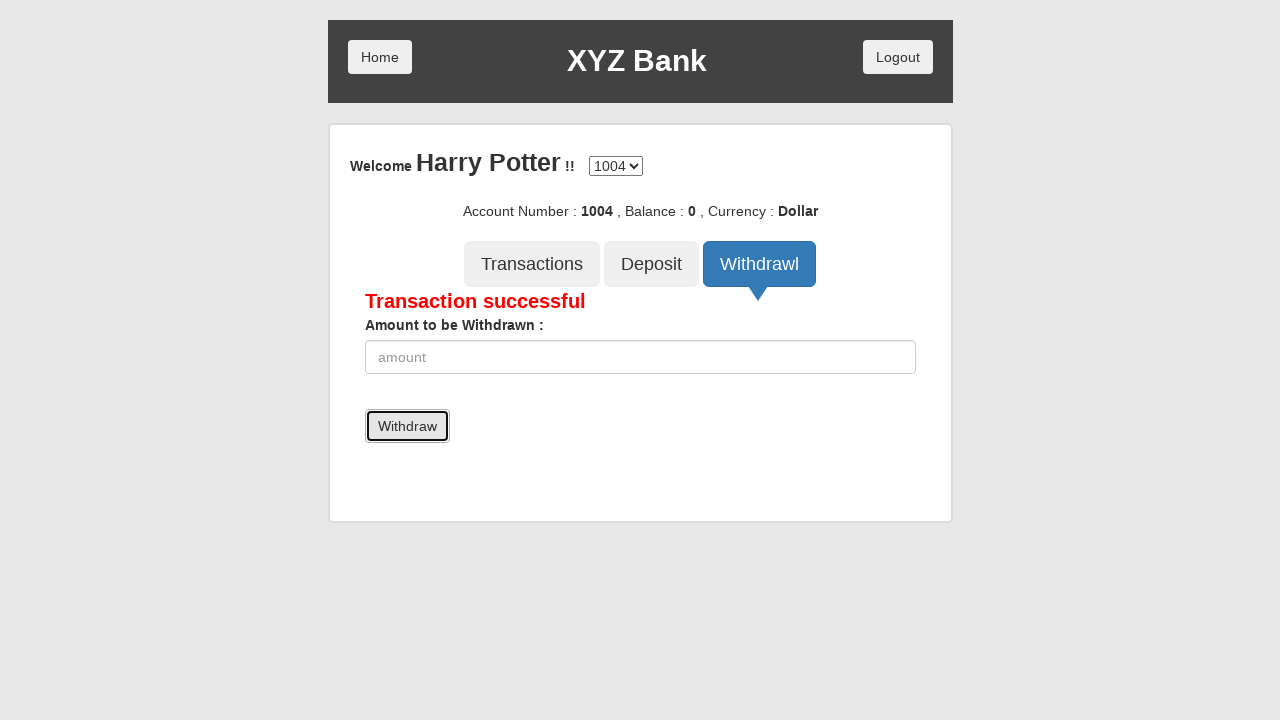

Verified that account balance is 0 after deposit and withdrawal
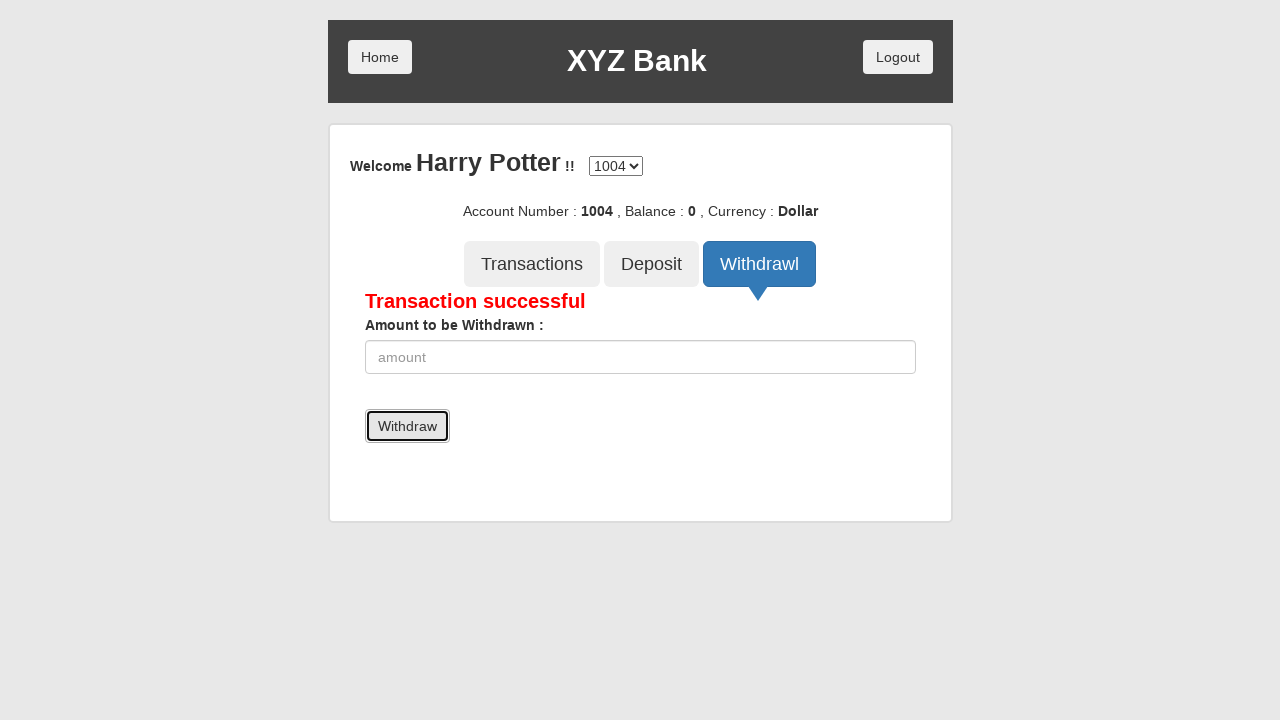

Clicked Transactions button to view transaction history at (532, 264) on xpath=//button[@ng-class="btnClass1"]
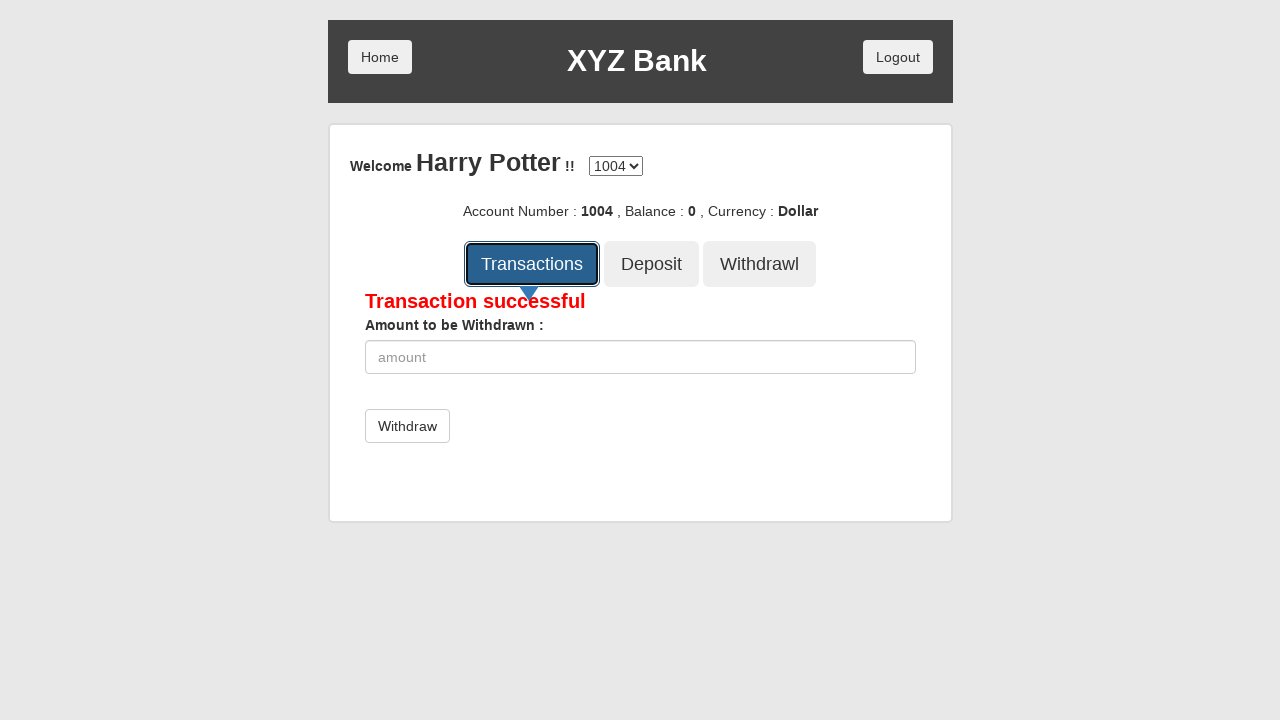

Transaction history loaded
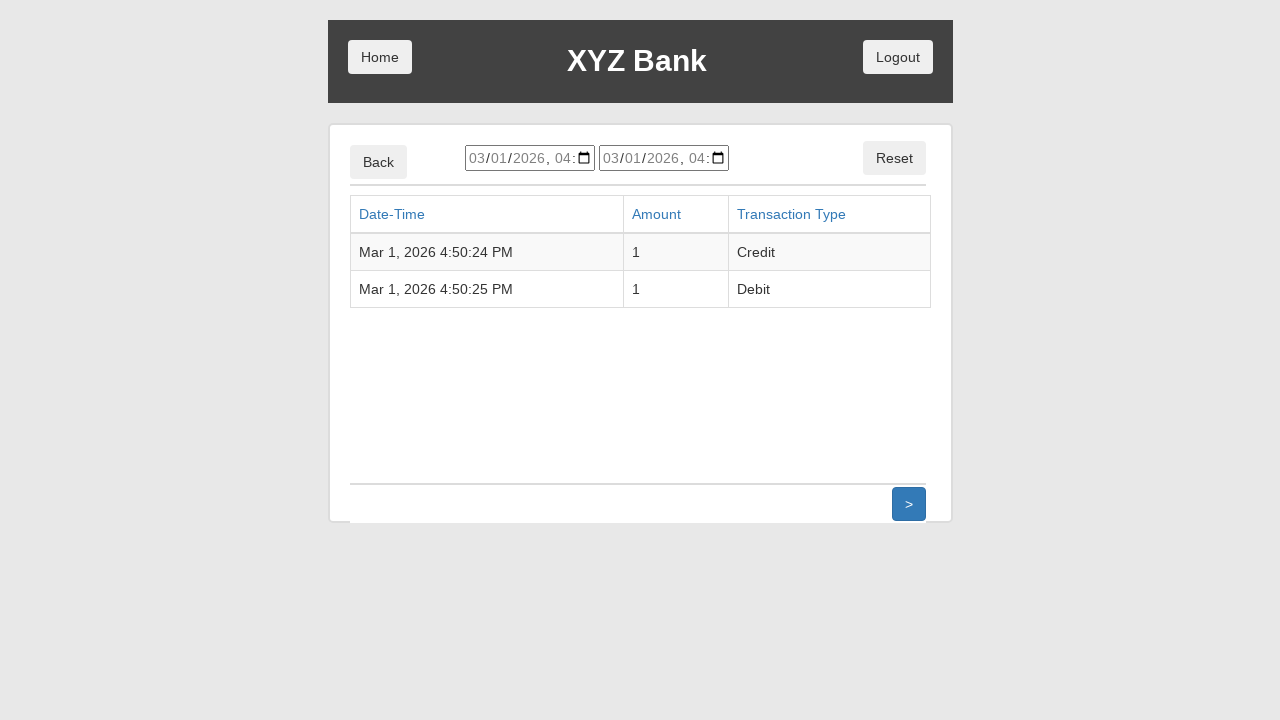

Retrieved credit transaction value: 1
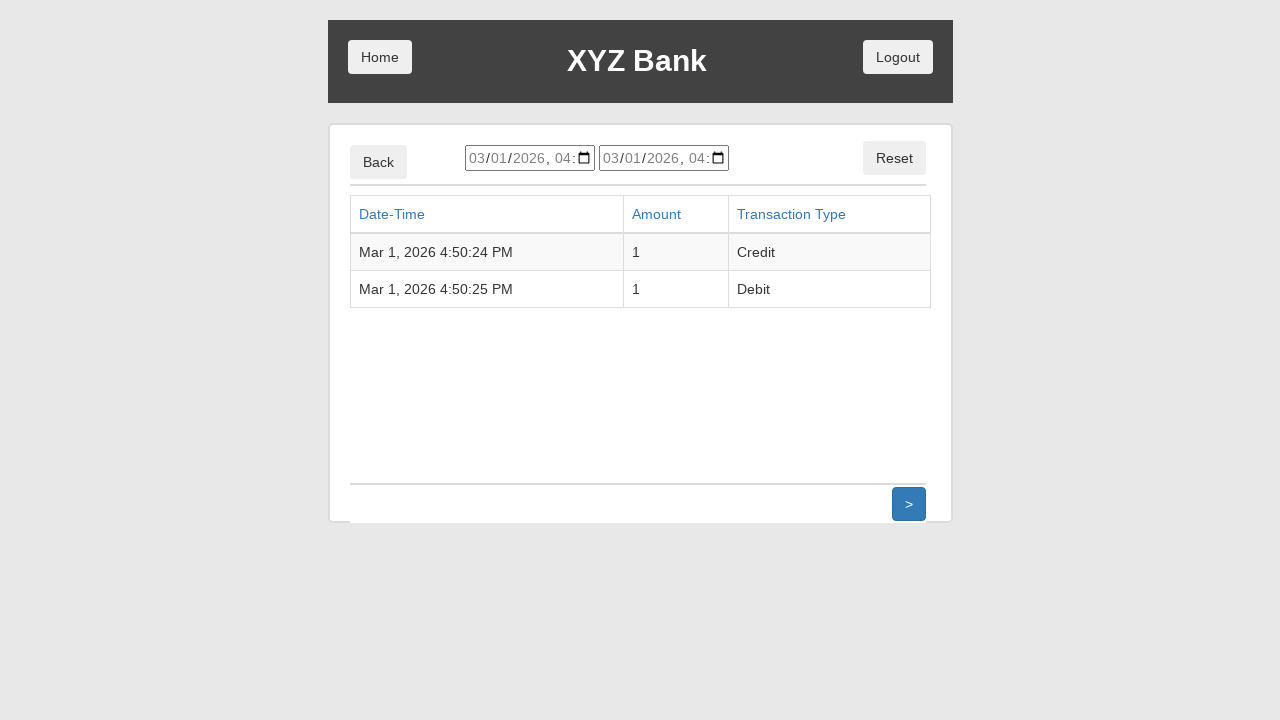

Verified credit transaction amount matches deposit amount (1)
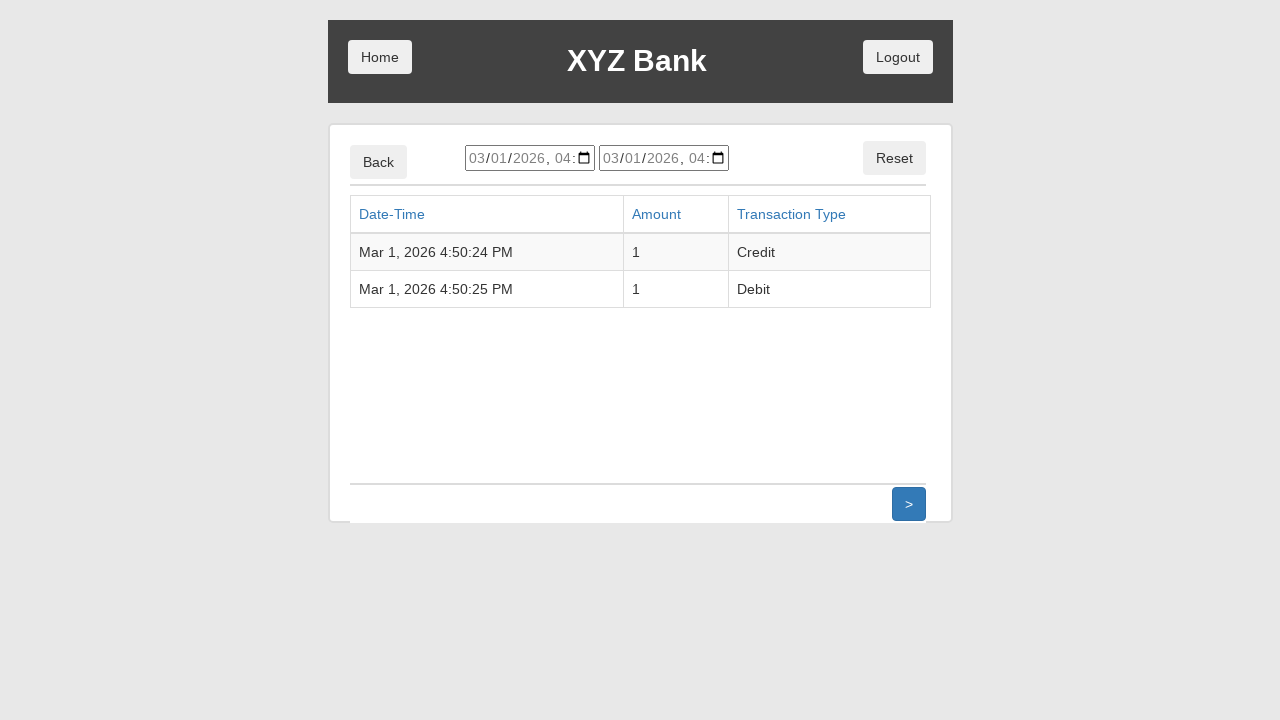

Retrieved debit transaction value: 1
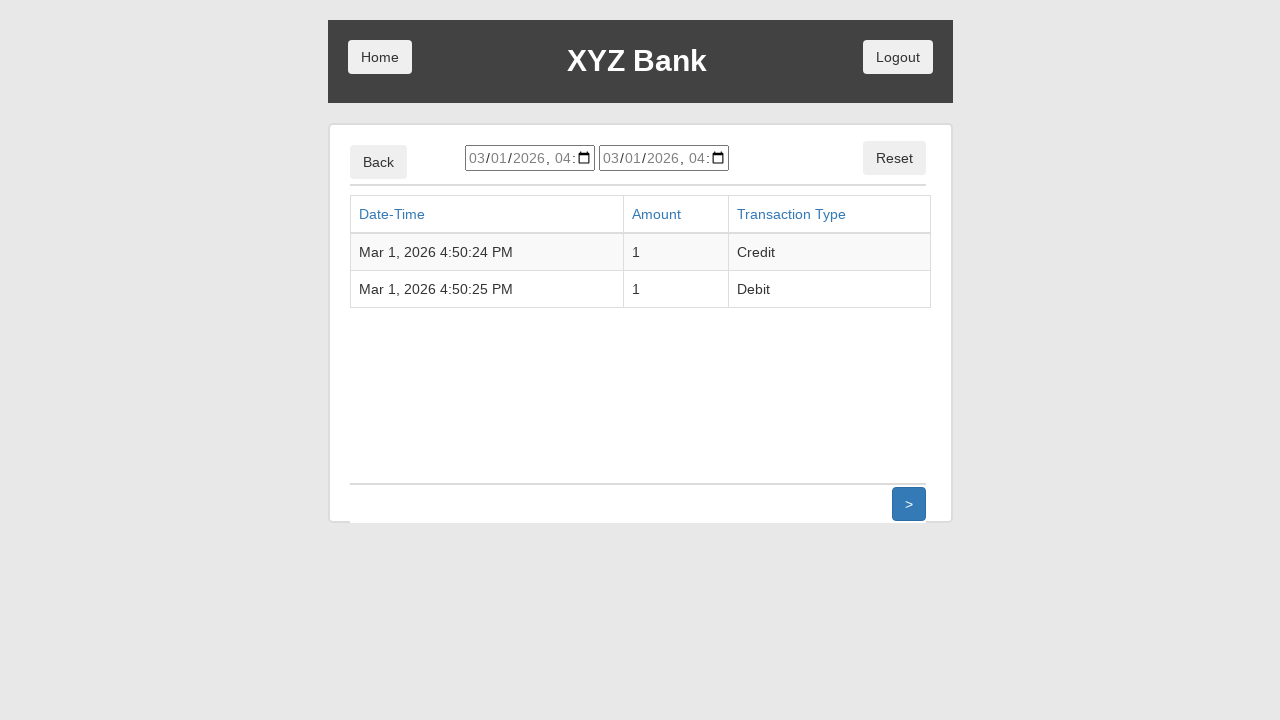

Verified debit transaction amount matches withdrawal amount (1)
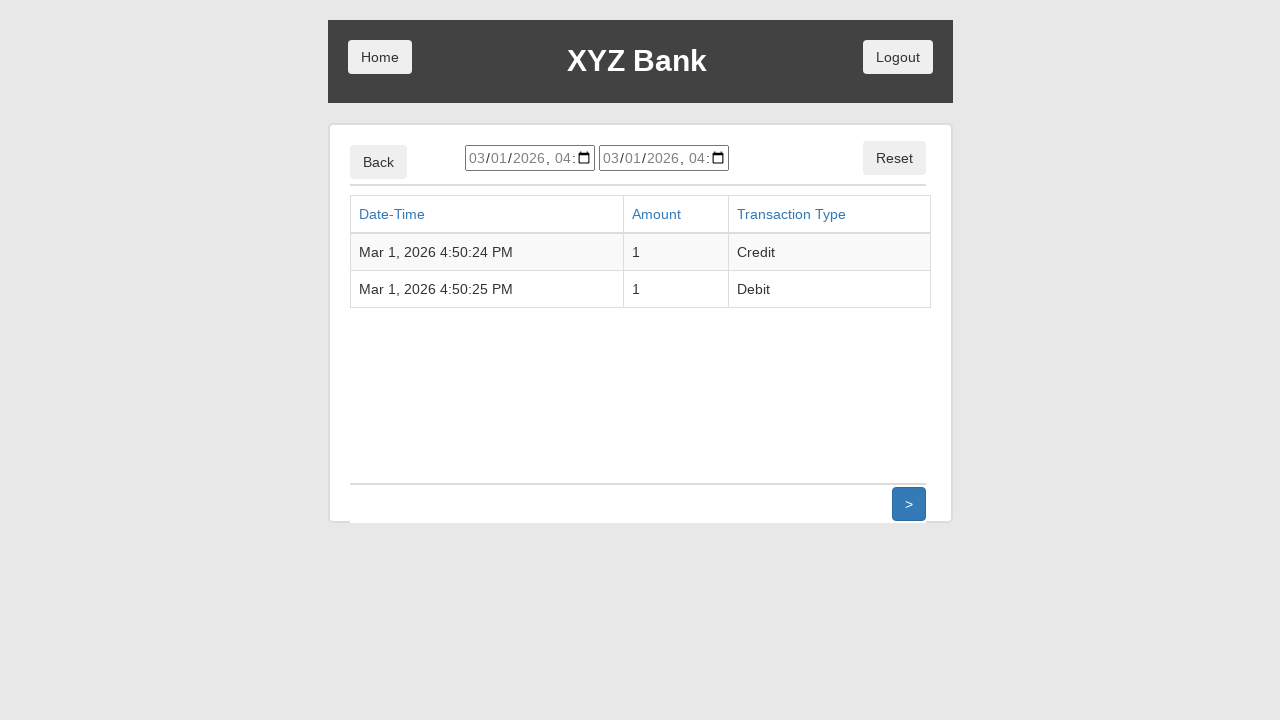

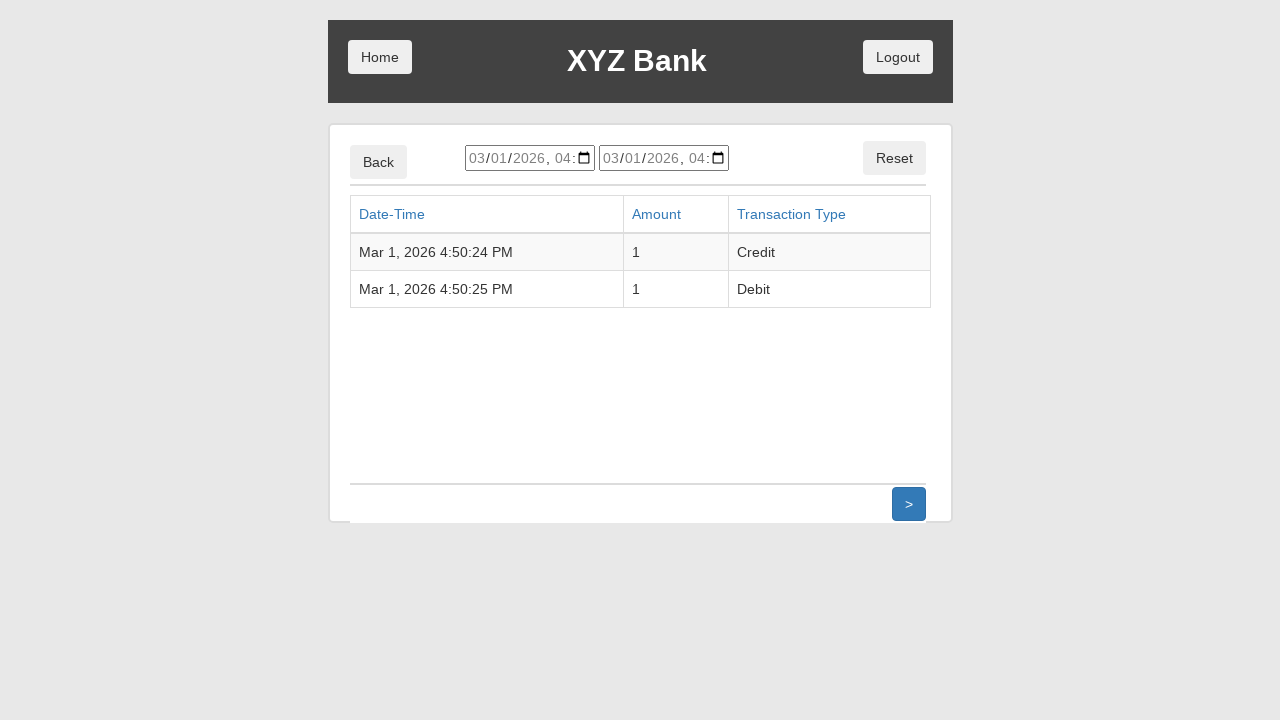